Navigates to DemoQA homepage and clicks on the "Elements" card from the list of tool categories

Starting URL: https://demoqa.com/

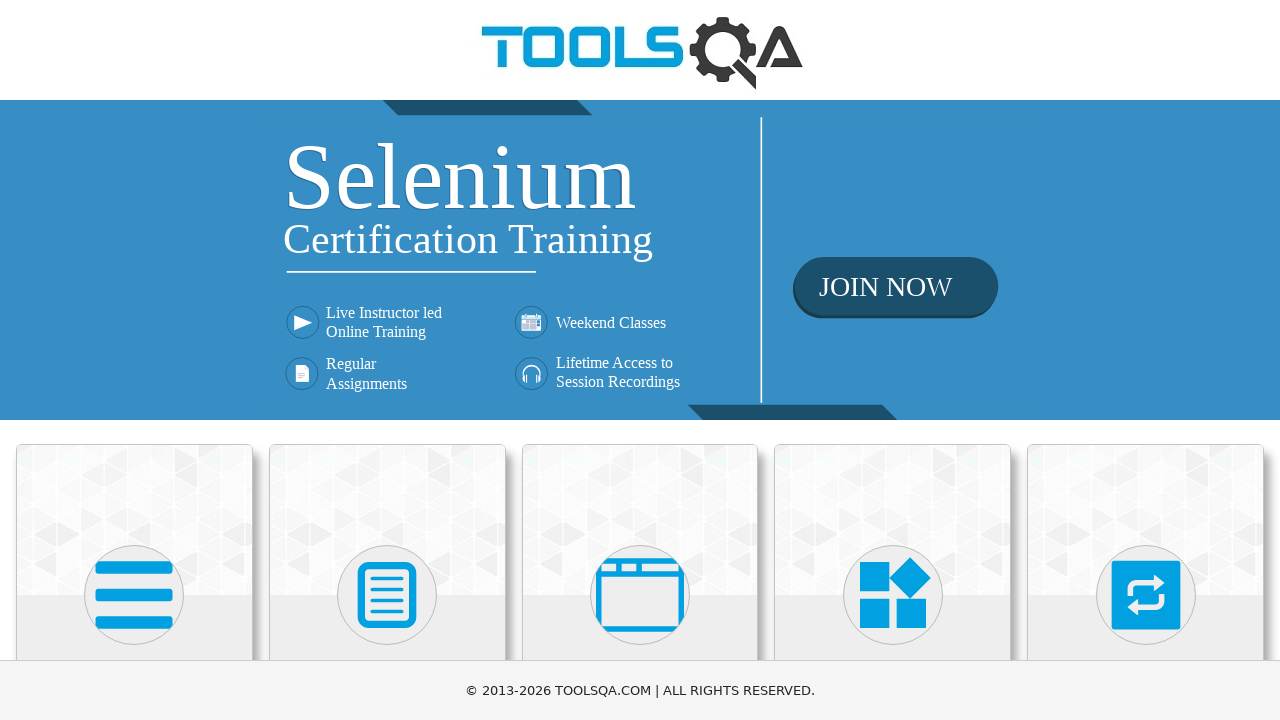

Navigated to DemoQA homepage
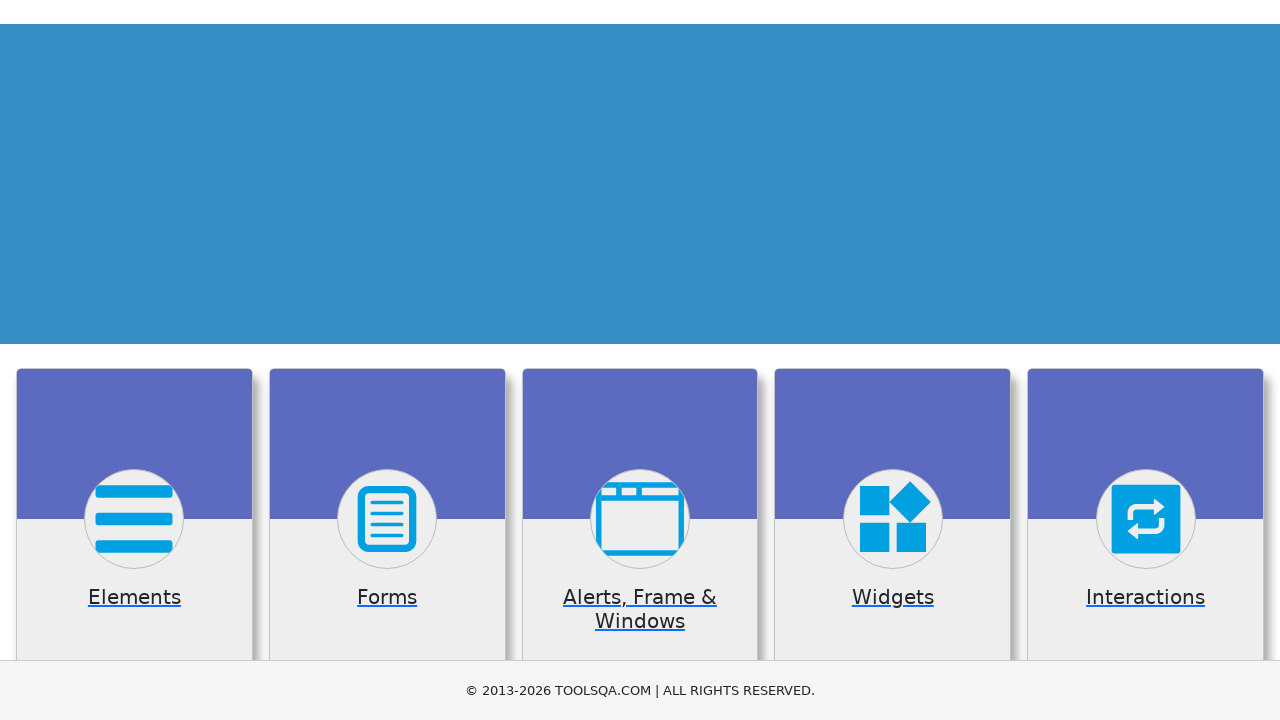

Card elements loaded on homepage
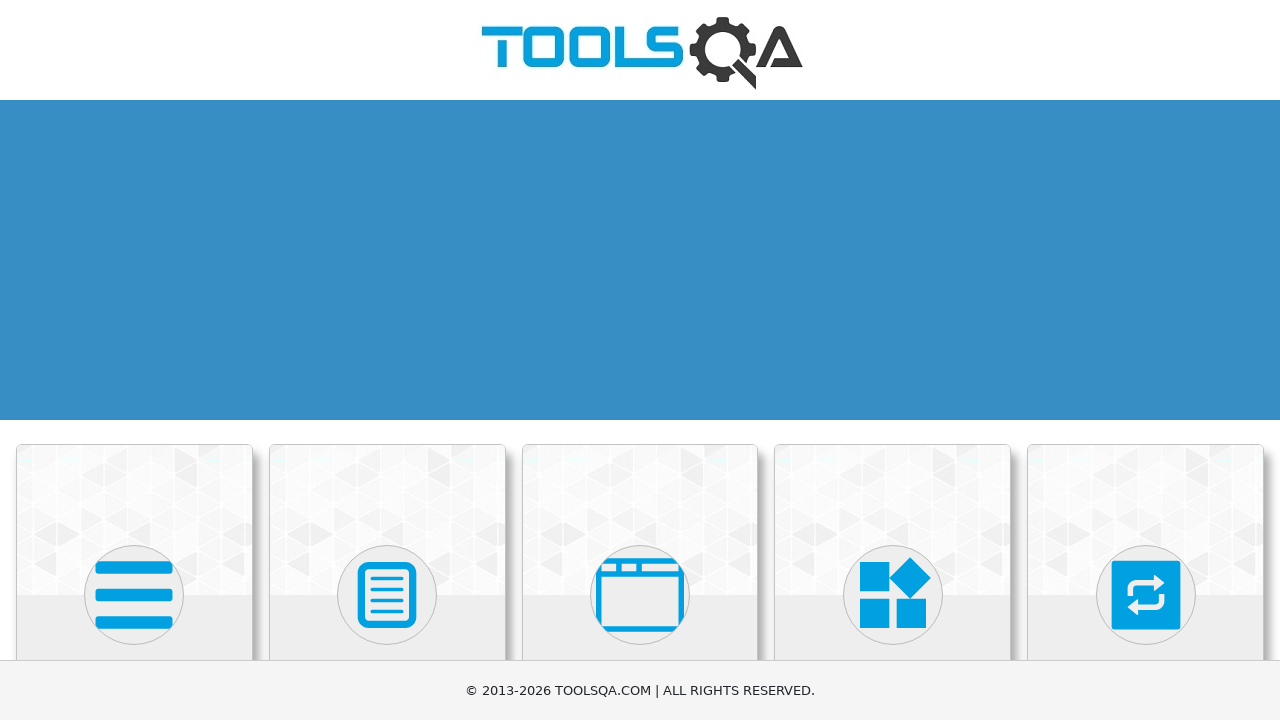

Clicked on Elements card from the tool categories list at (134, 360) on .card-body >> nth=0
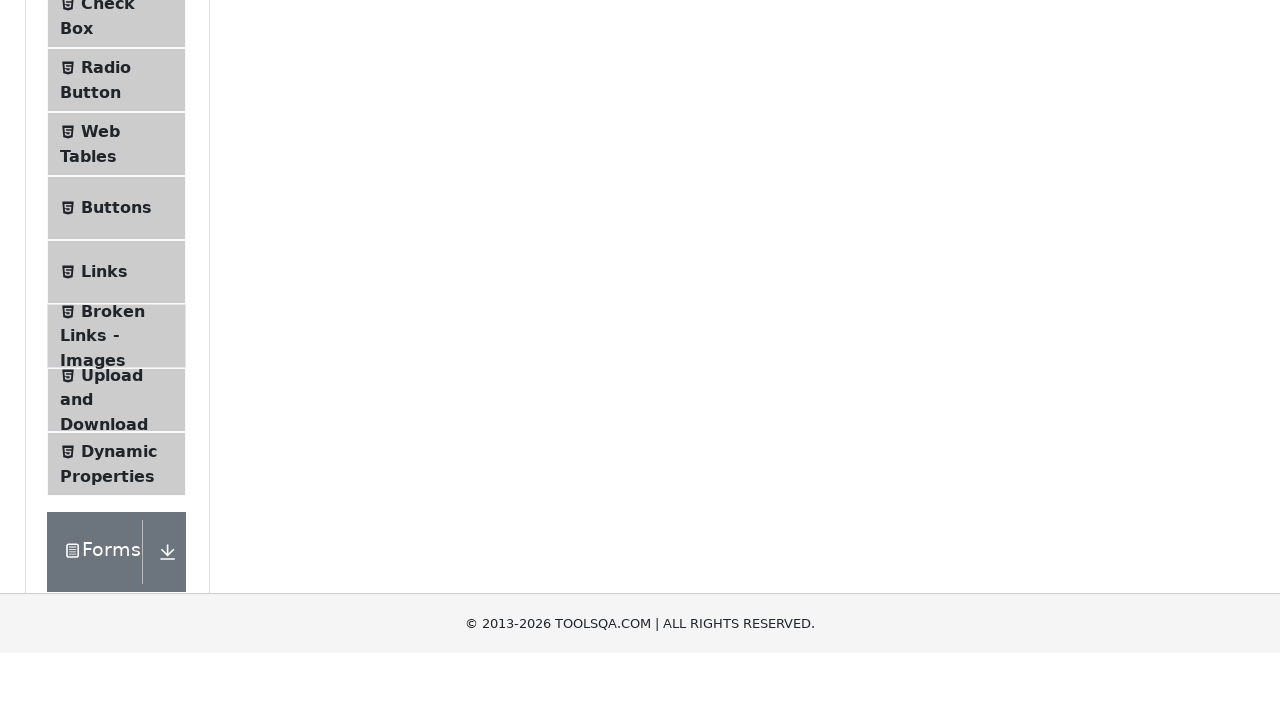

Successfully navigated to Elements section
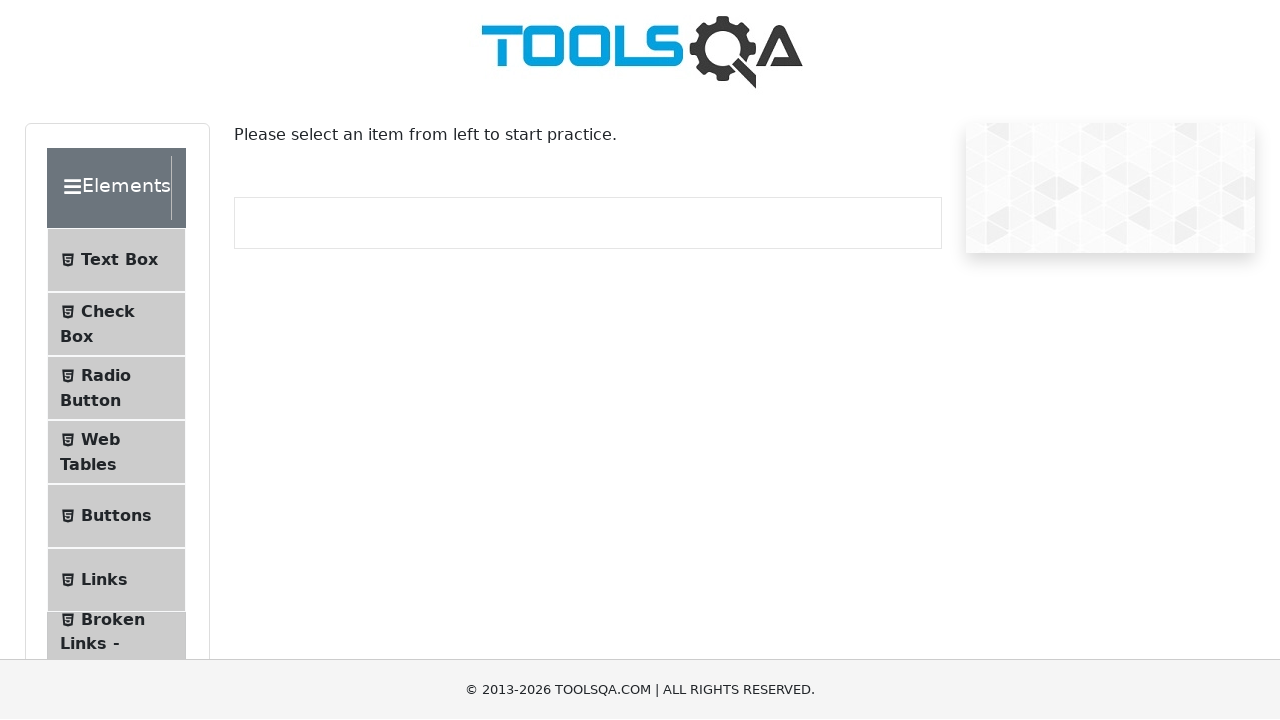

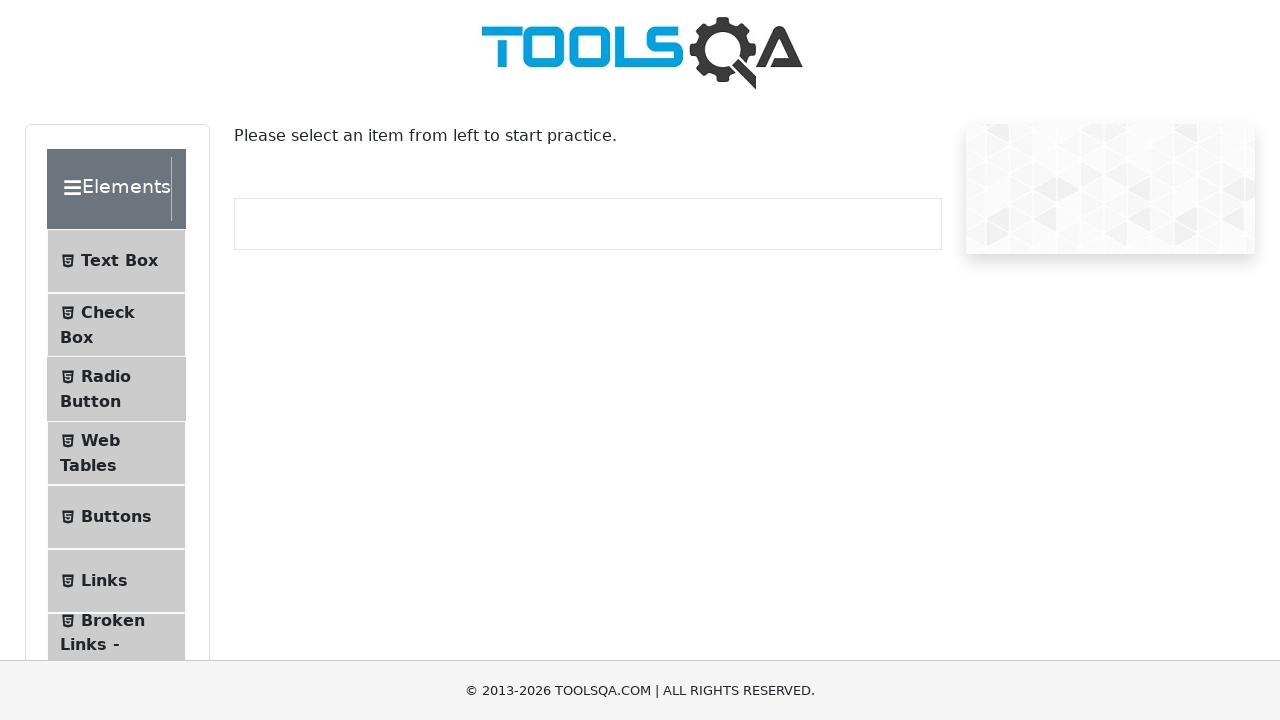